Tests editing an existing person by clicking the edit pencil button, changing the name and job fields, and verifying the changes are saved

Starting URL: https://kristinek.github.io/site/tasks/list_of_people_with_jobs

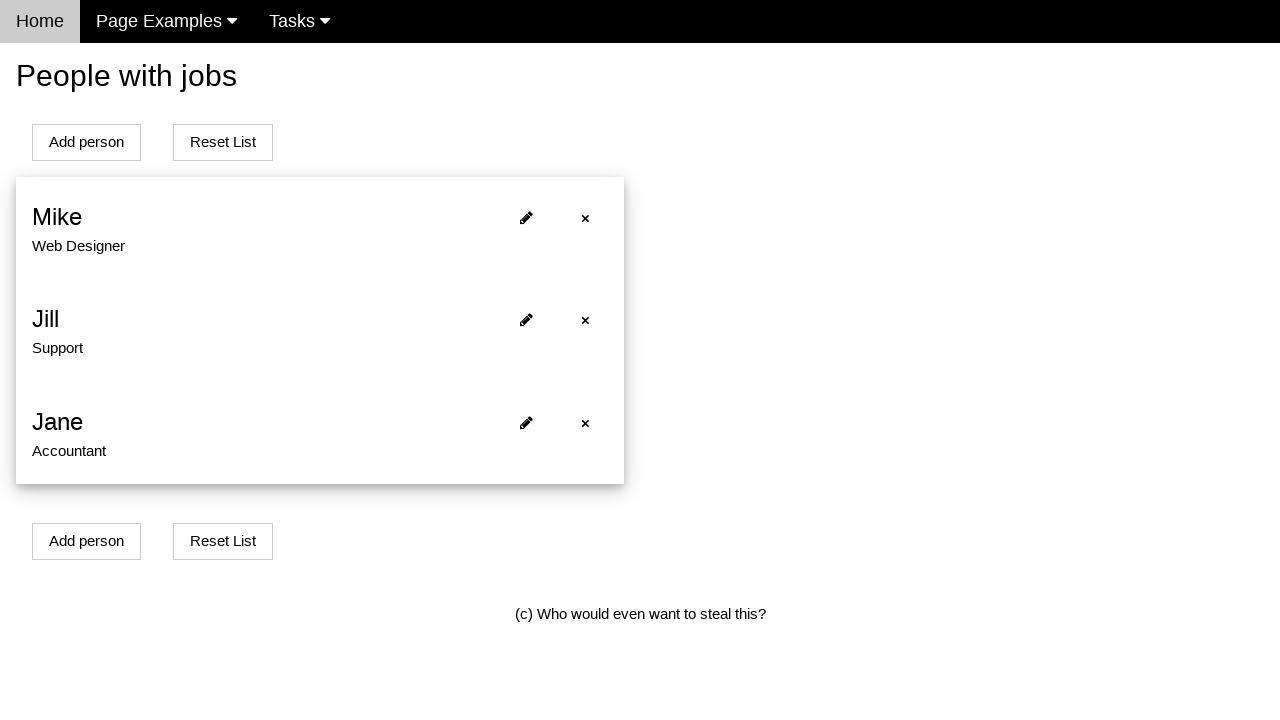

Waited for first person element to load
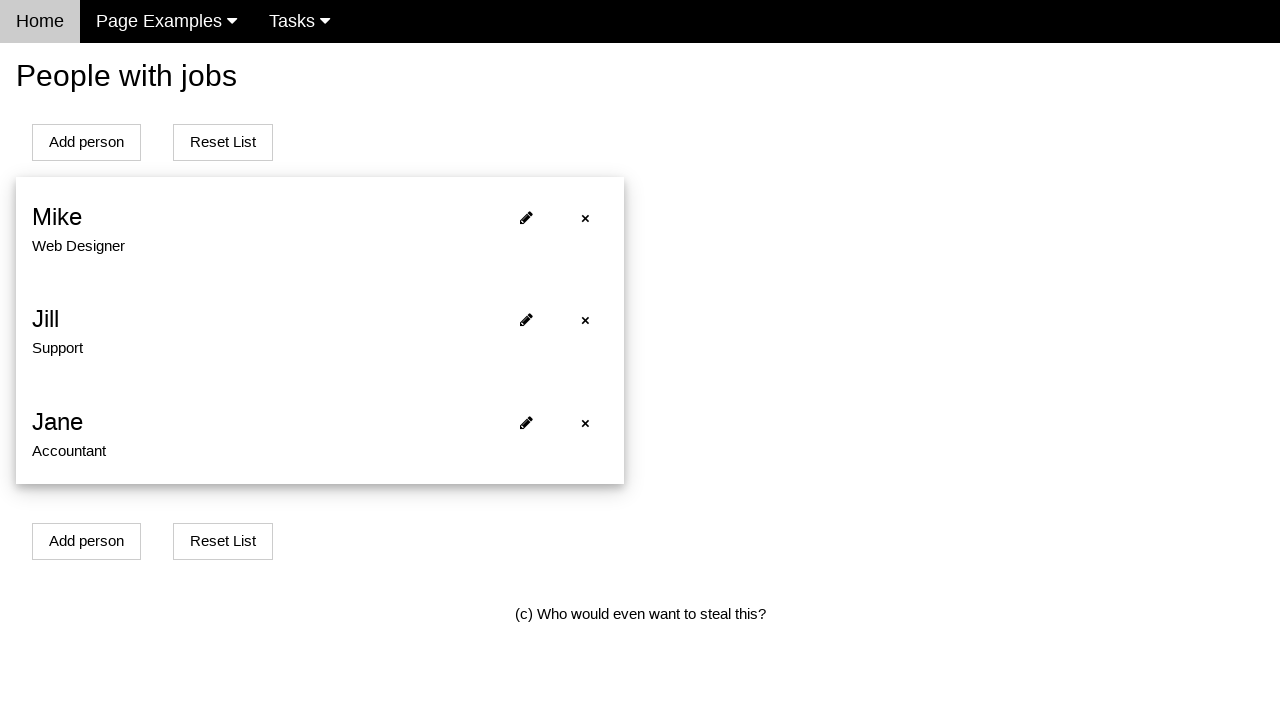

Clicked edit pencil button for first person at (526, 217) on #person0 span:nth-child(2) i
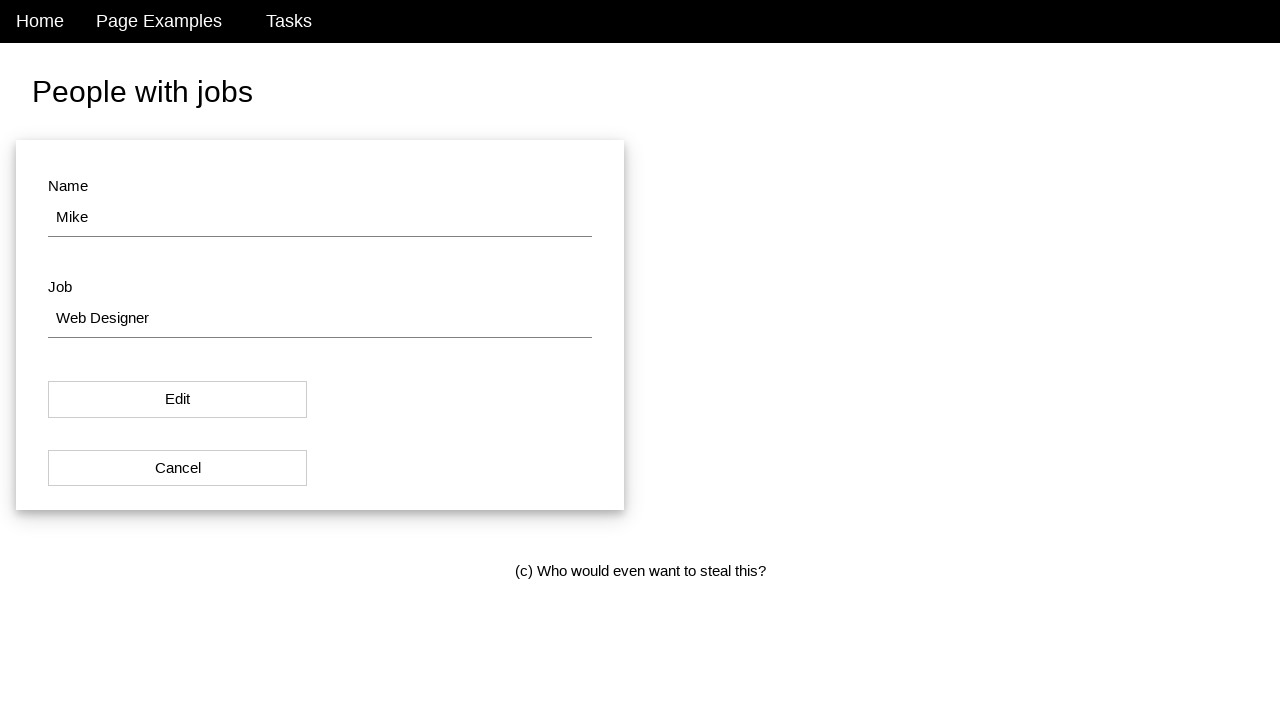

Edit modal appeared with name field visible
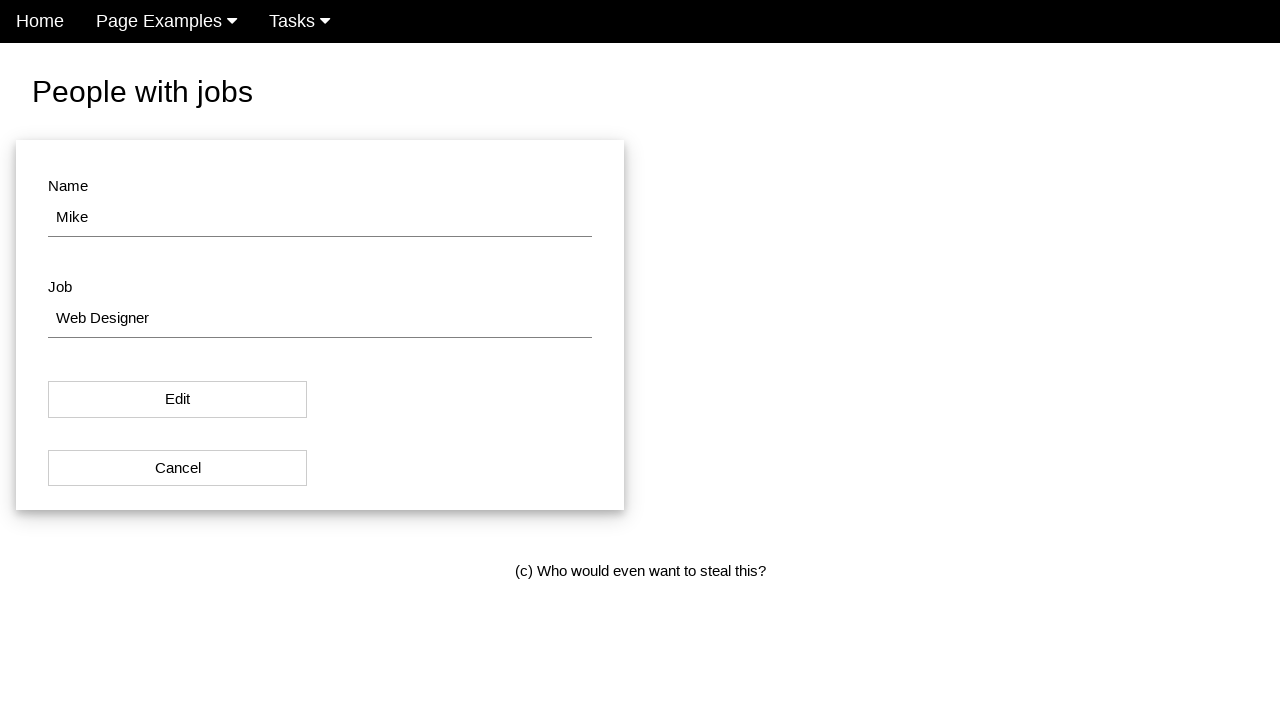

Filled name field with 'Lemmy' on #name
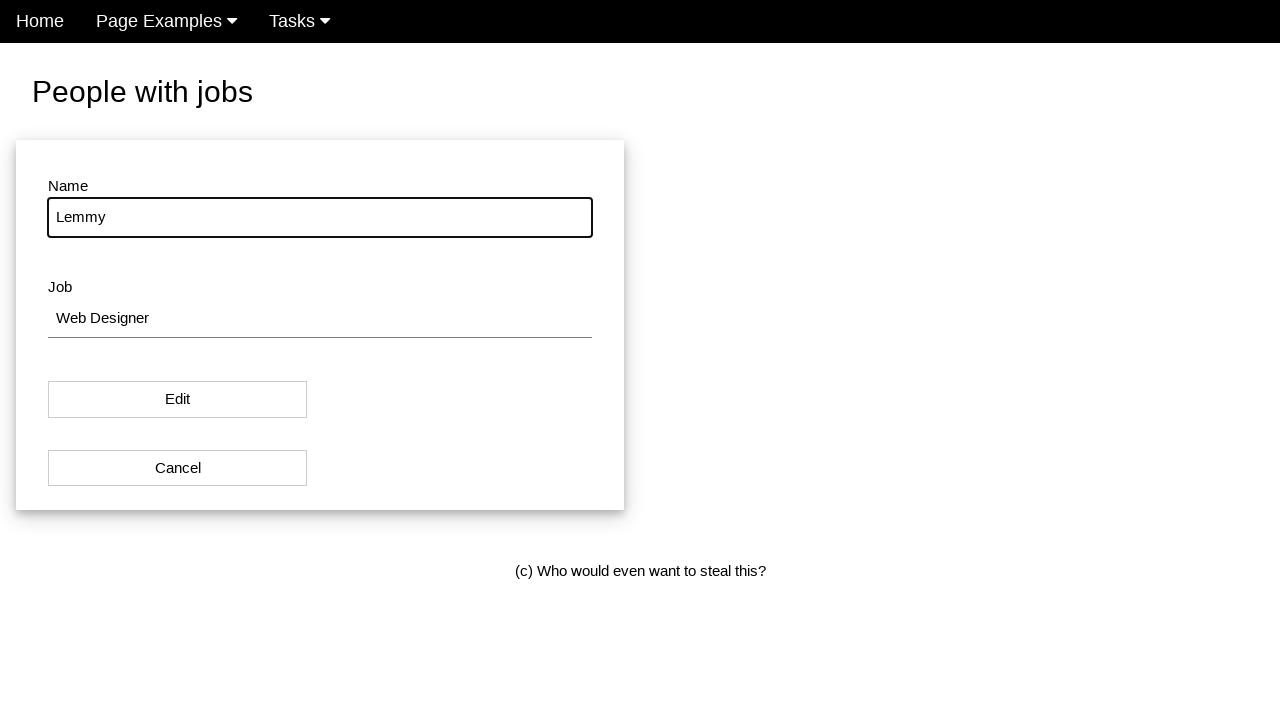

Filled job field with 'Musician' on #job
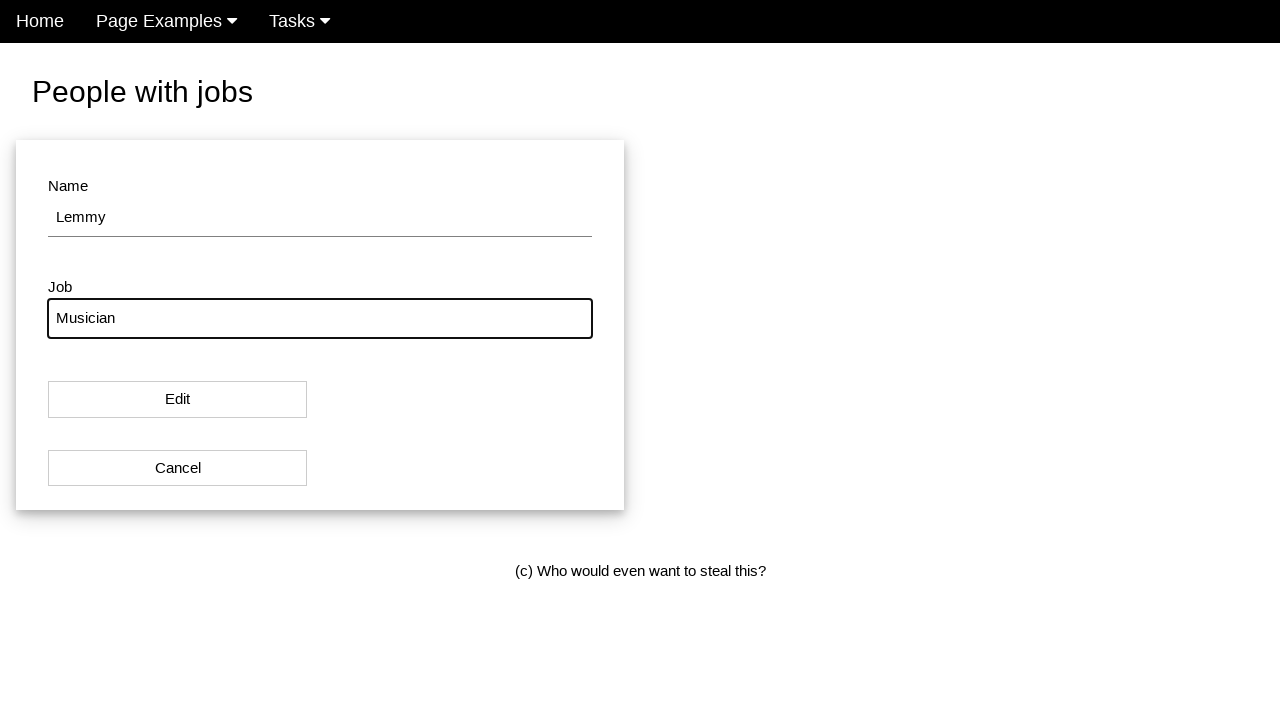

Clicked save button to save changes at (178, 400) on #modal_button
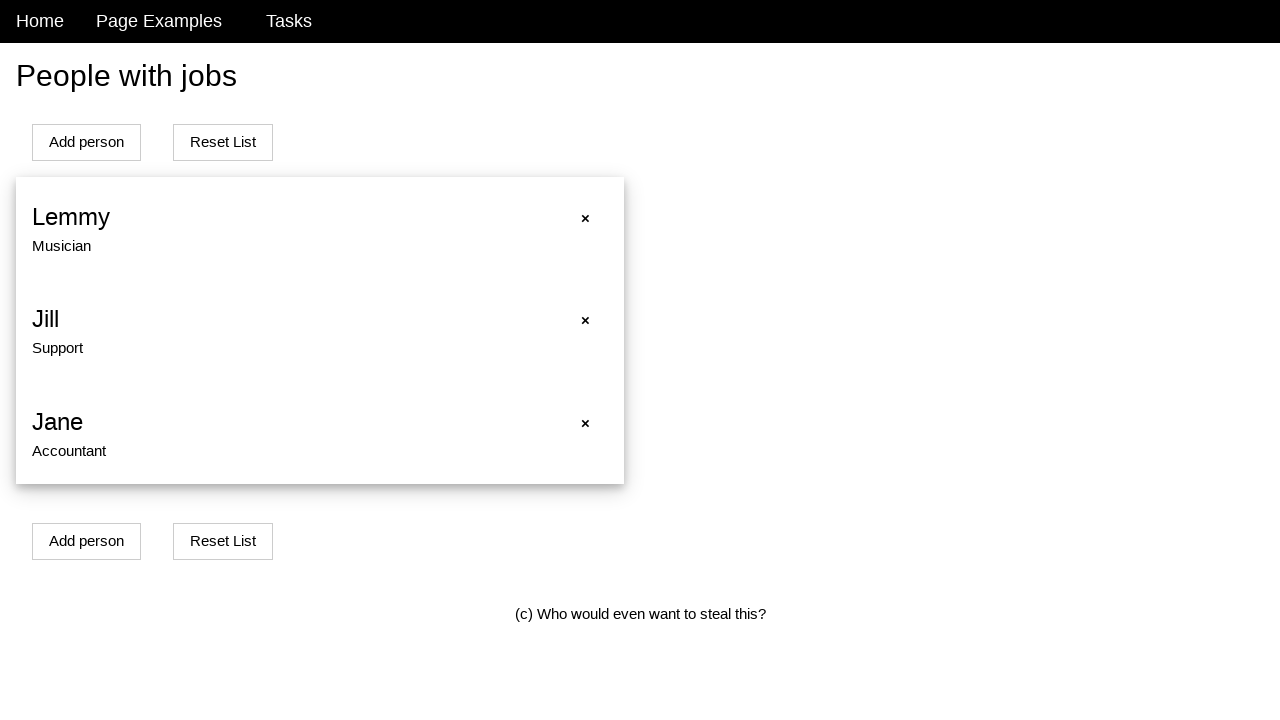

Verified person name element is present after save
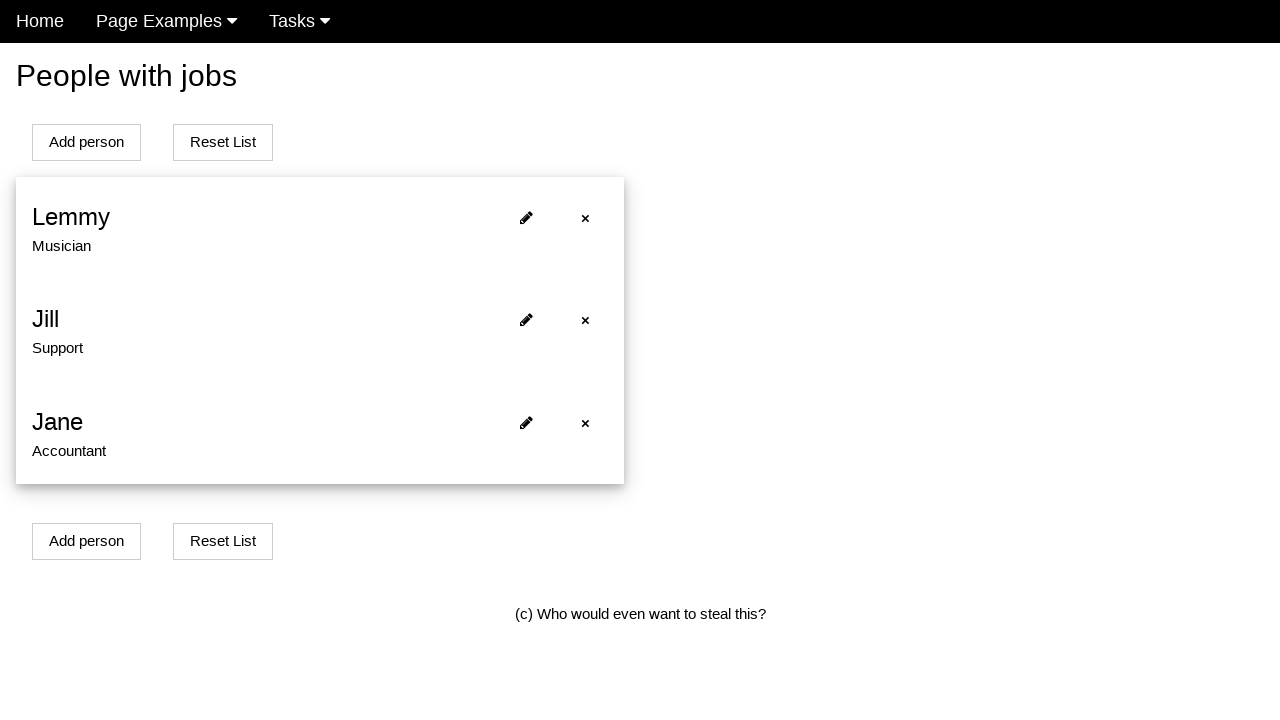

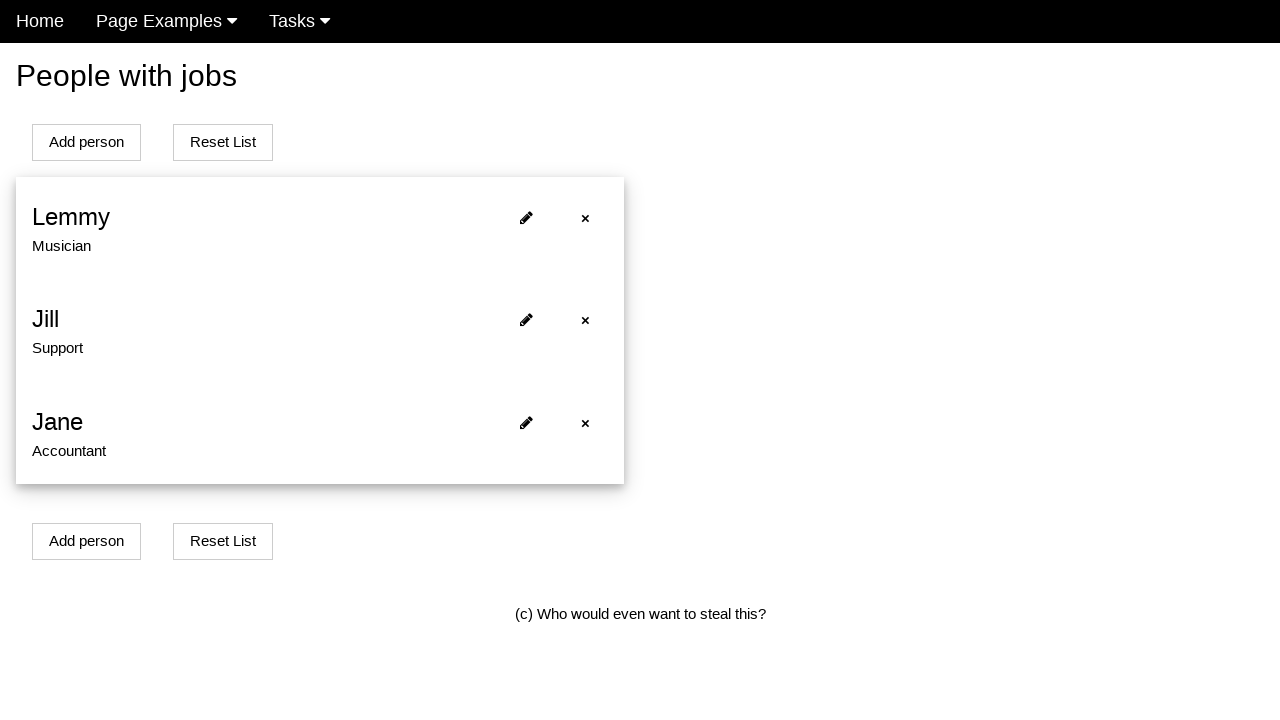